Tests navigation to nested frames page

Starting URL: https://the-internet.herokuapp.com/

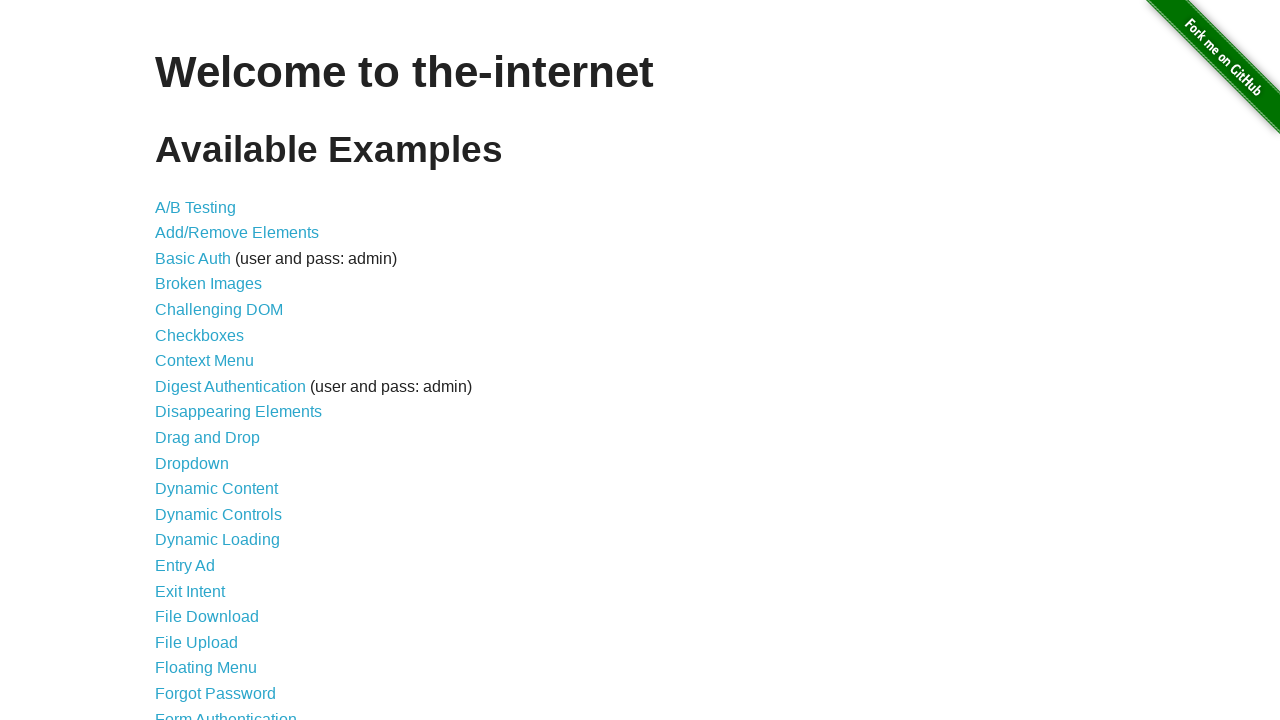

Clicked on Frames link at (182, 361) on text=Frames
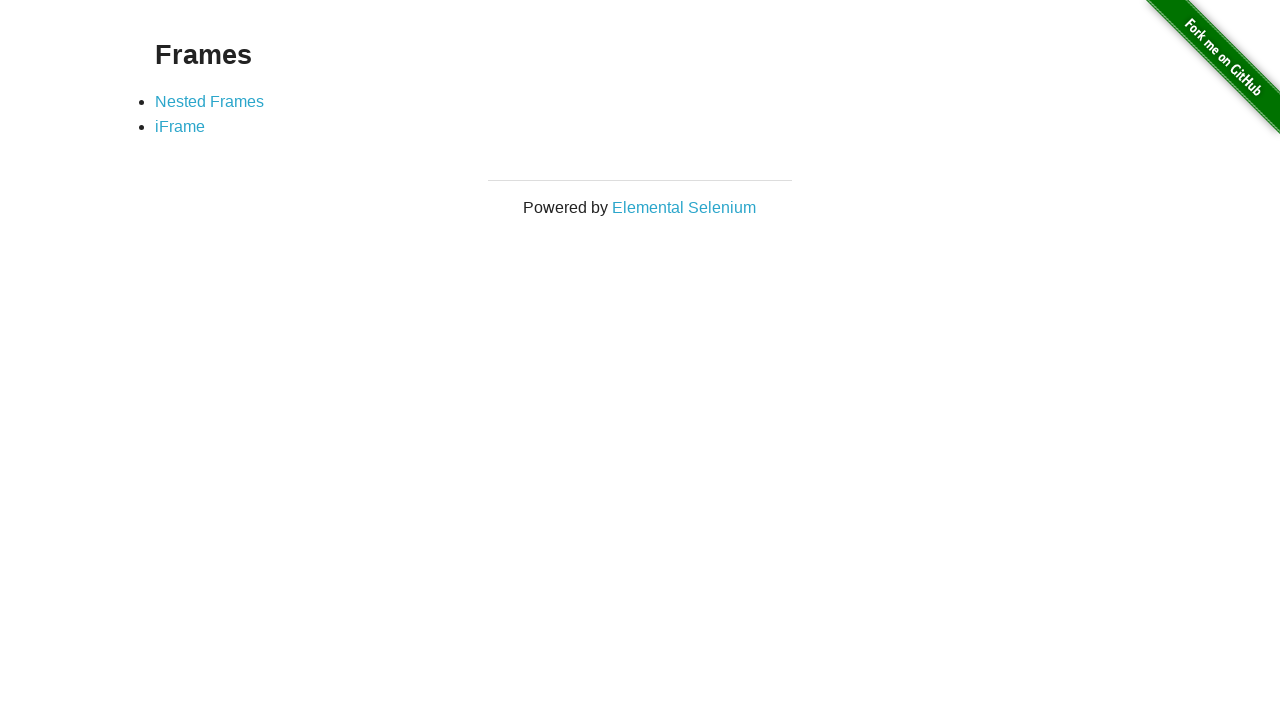

Clicked on Nested Frames link to navigate to nested frames page at (210, 101) on text=Nested Frames
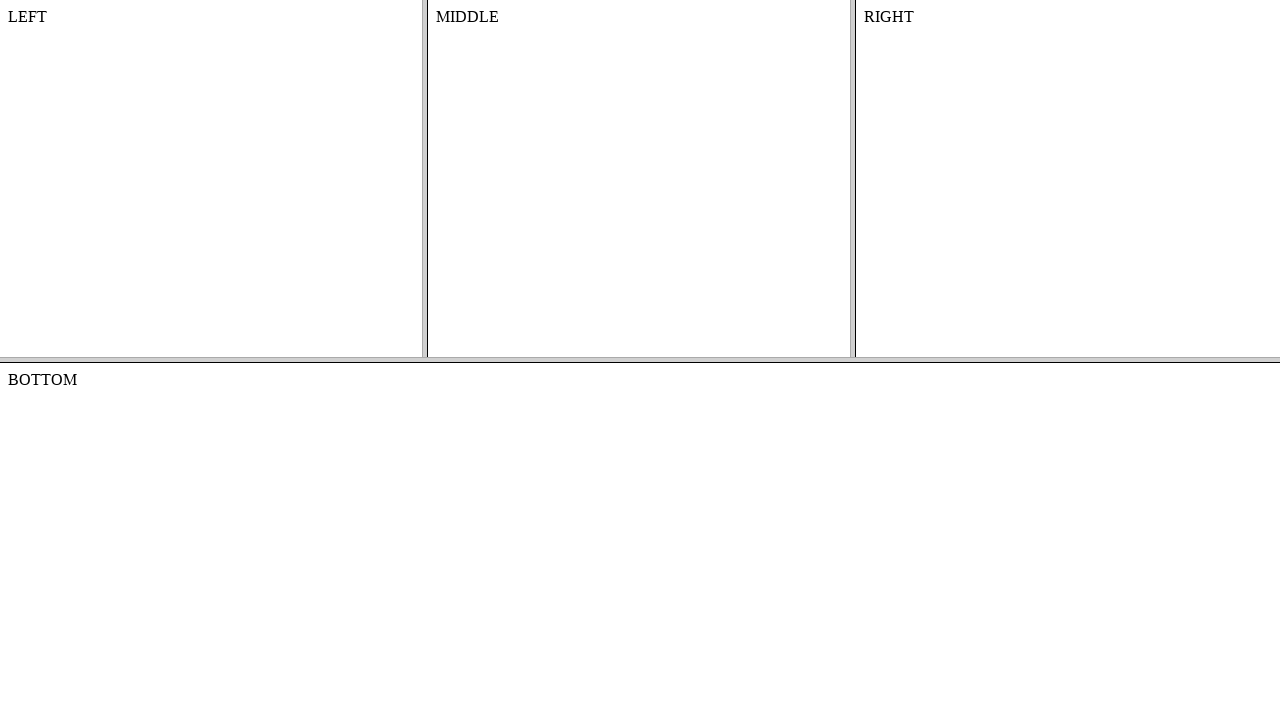

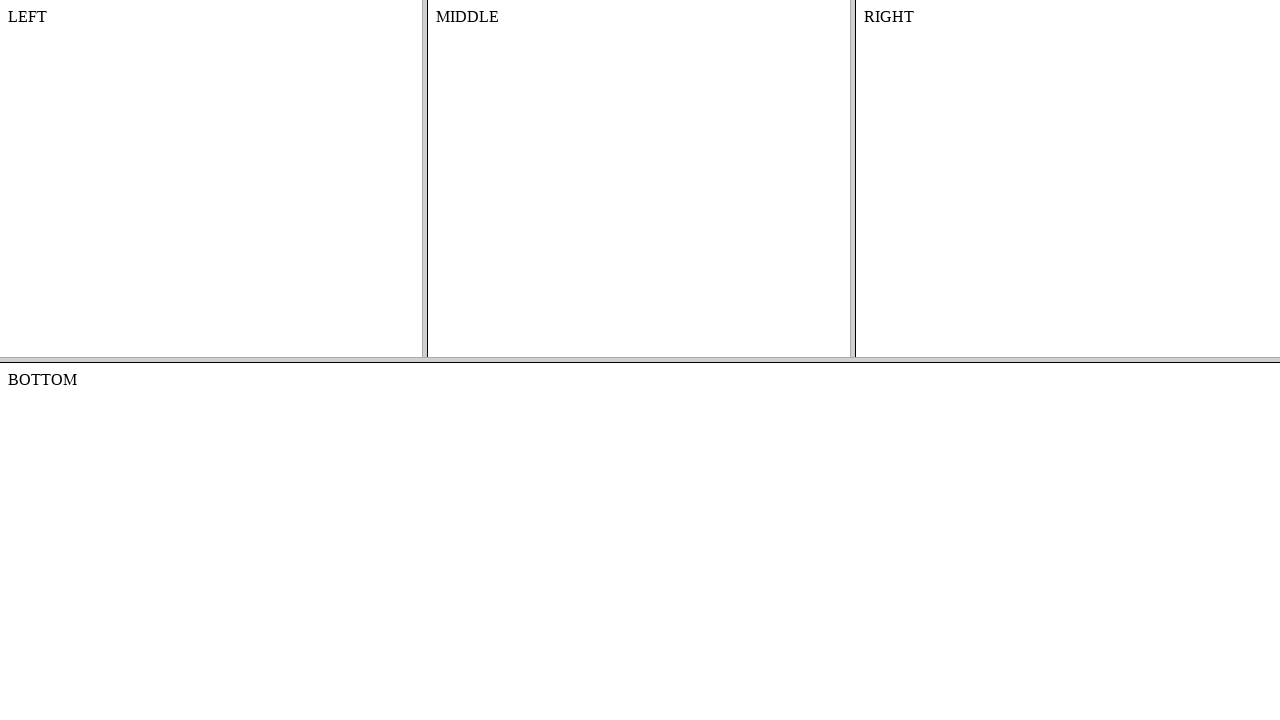